Navigates to the OrangeHRM login page and verifies the page loads successfully by checking the current URL.

Starting URL: https://opensource-demo.orangehrmlive.com/web/index.php/auth/login

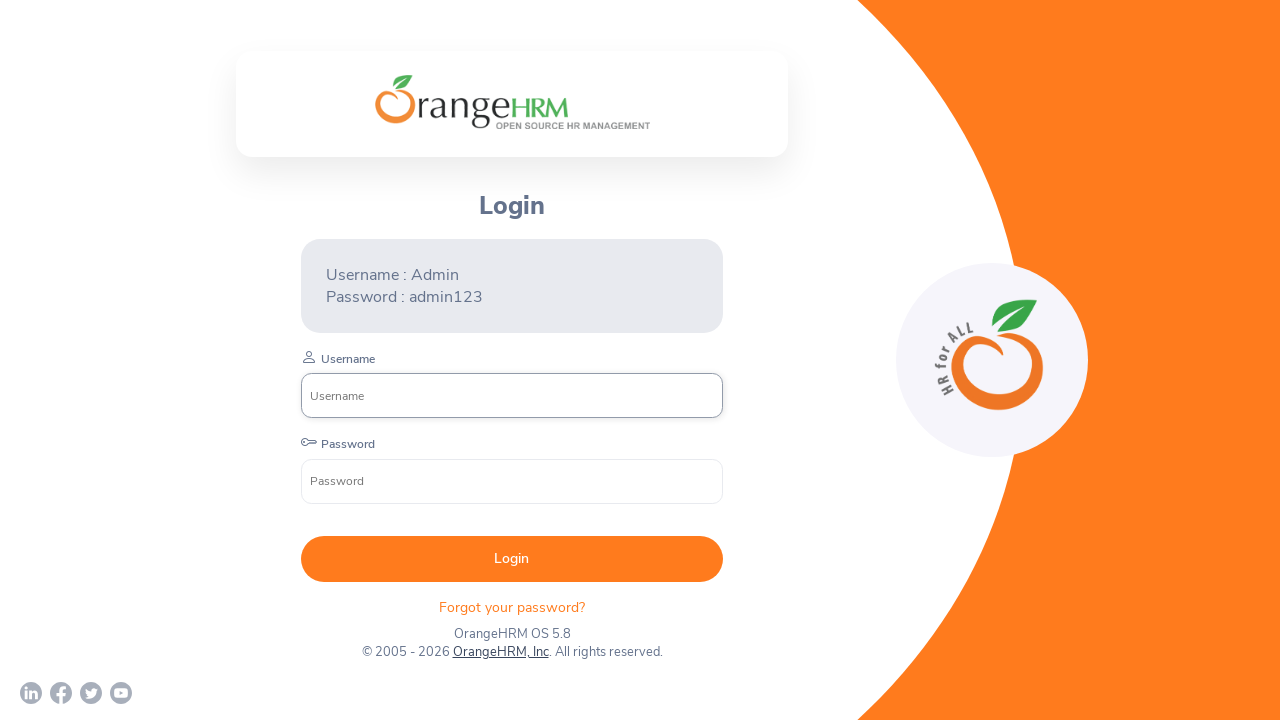

Navigated to OrangeHRM login page
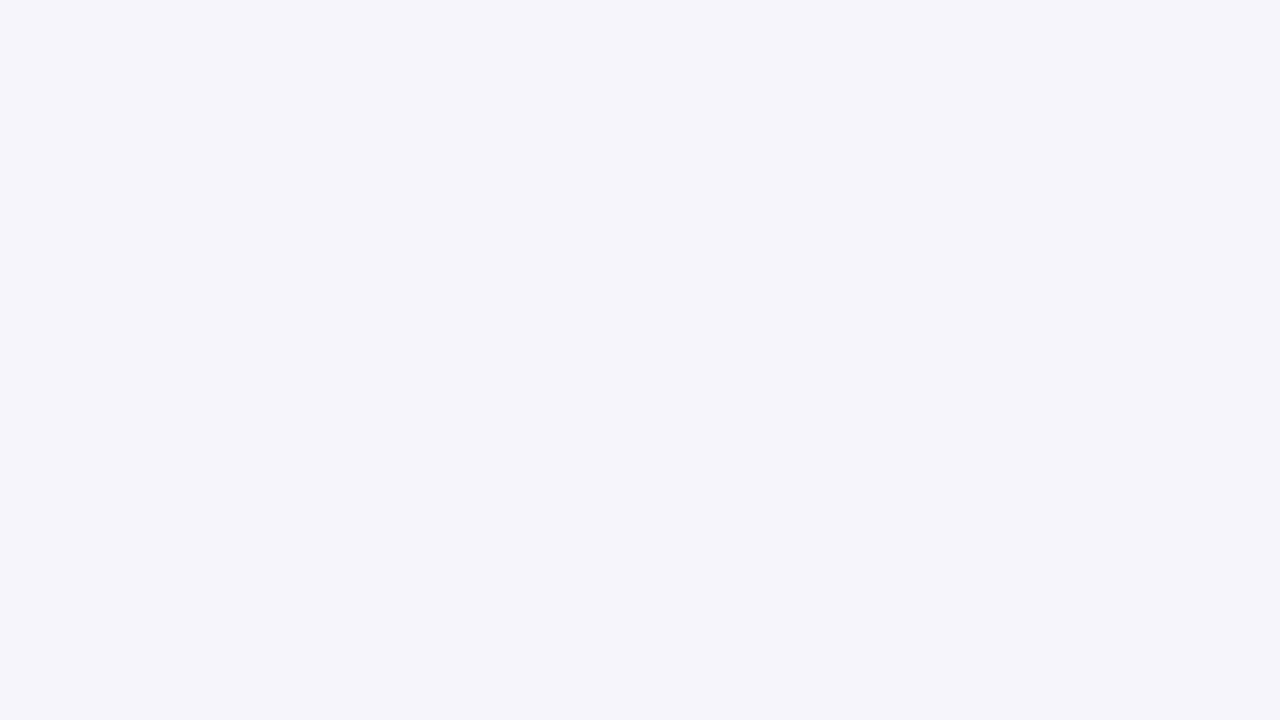

Page loaded with networkidle state
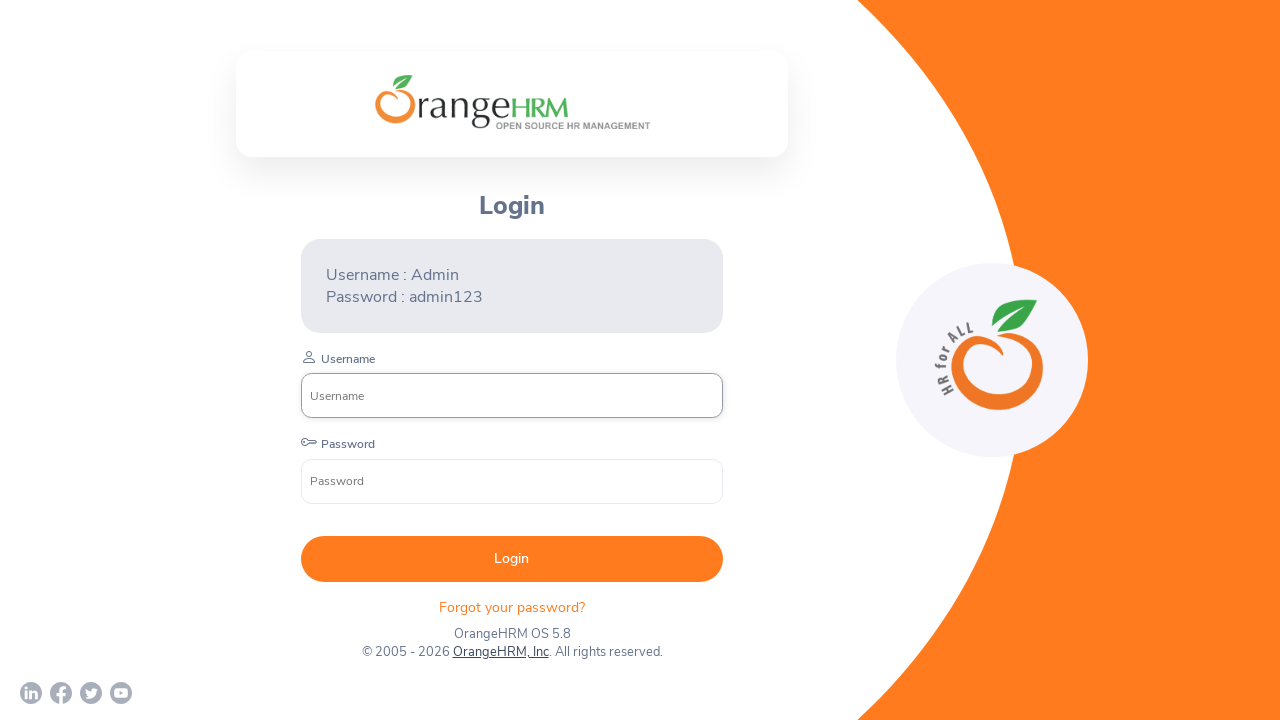

Verified current URL: https://opensource-demo.orangehrmlive.com/web/index.php/auth/login
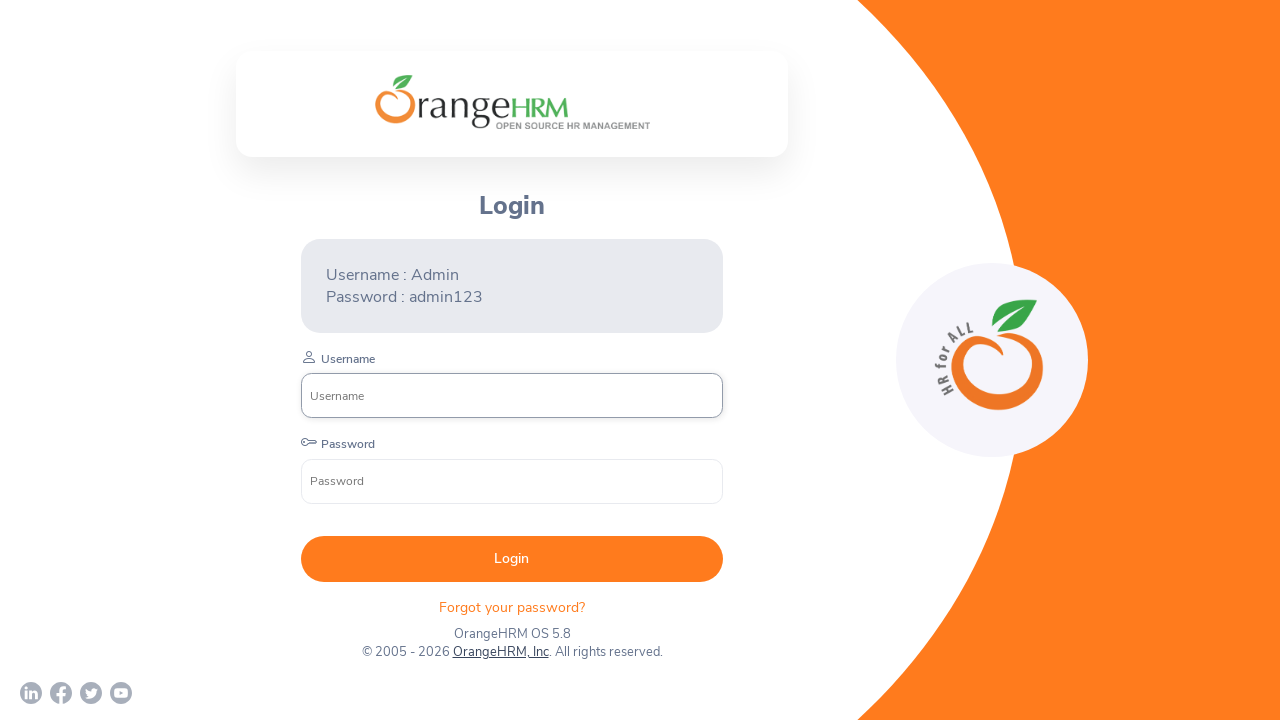

Printed current URL to console
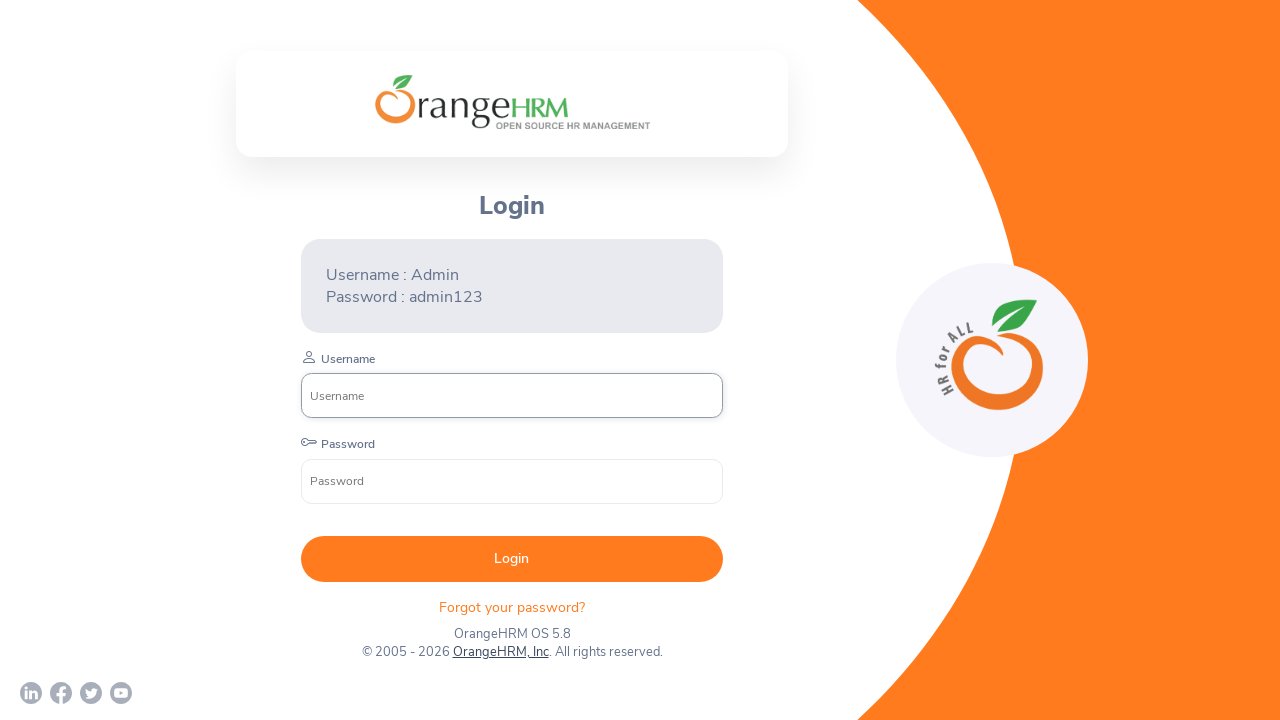

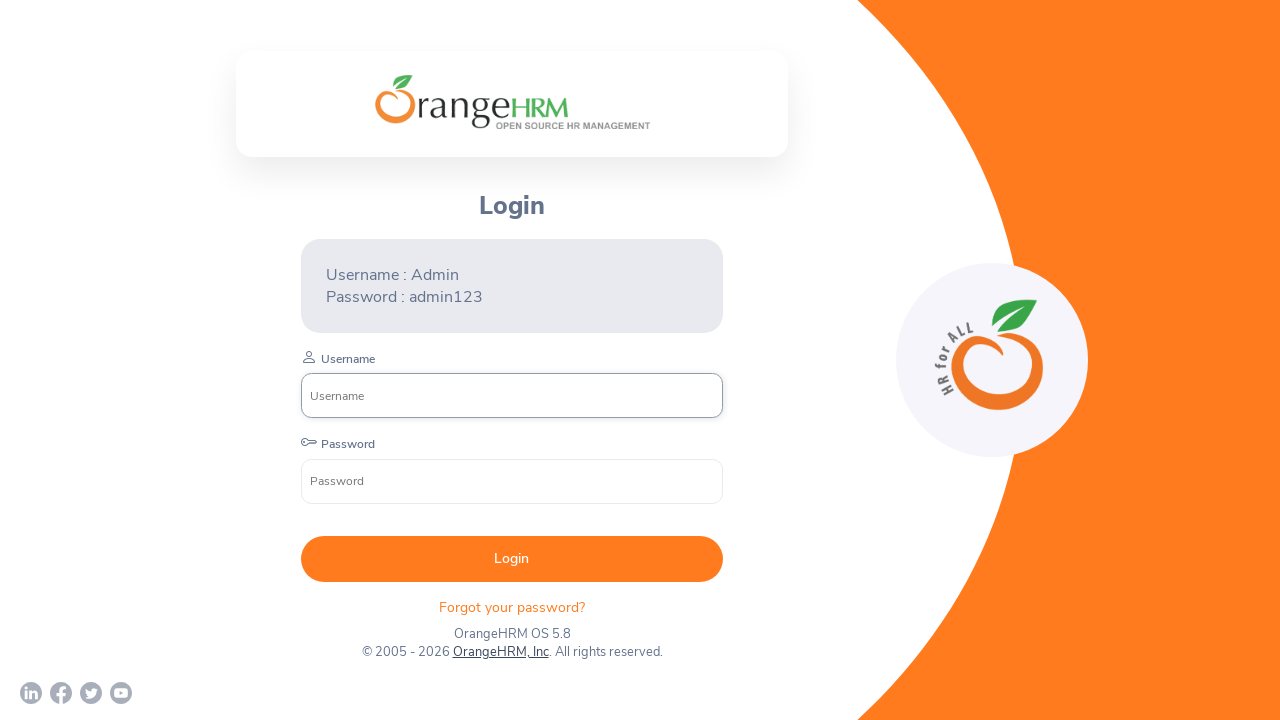